Tests iframe interaction by navigating to the iframe page, switching to an iframe context, and verifying text content within the iframe

Starting URL: http://the-internet.herokuapp.com/frames

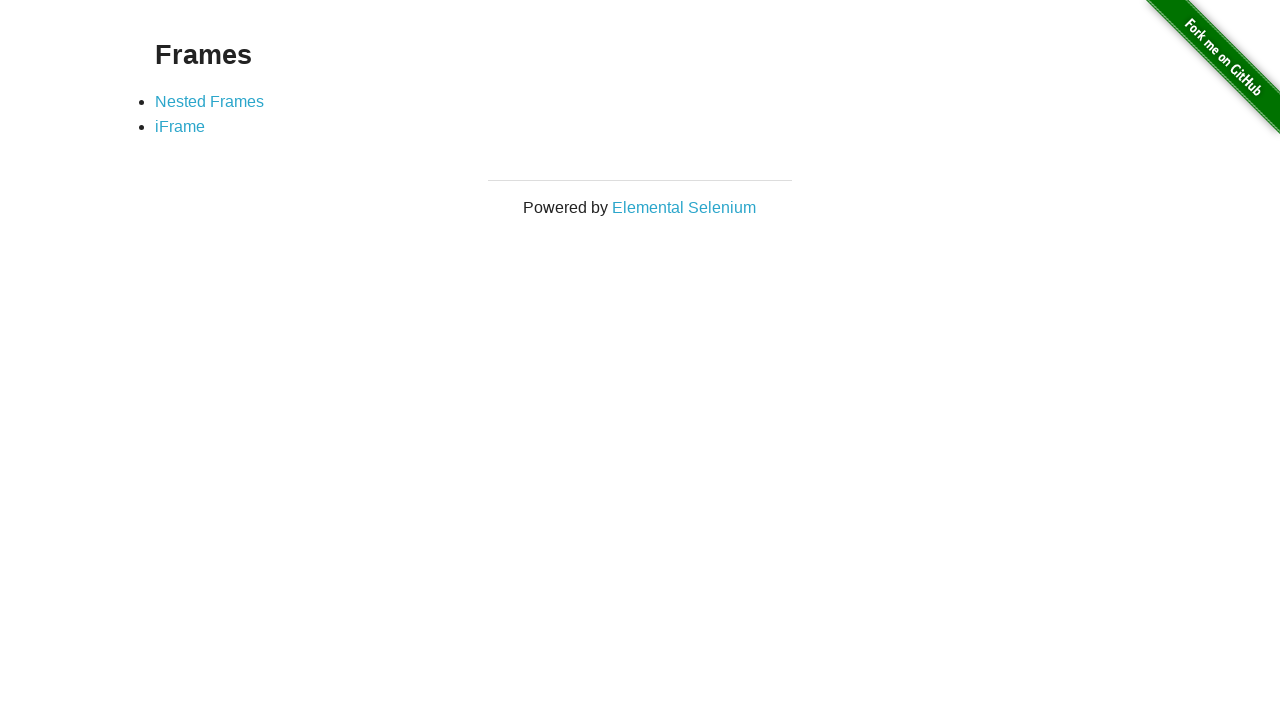

Clicked on the iframe link at (180, 127) on xpath=//a[@href="/iframe"]
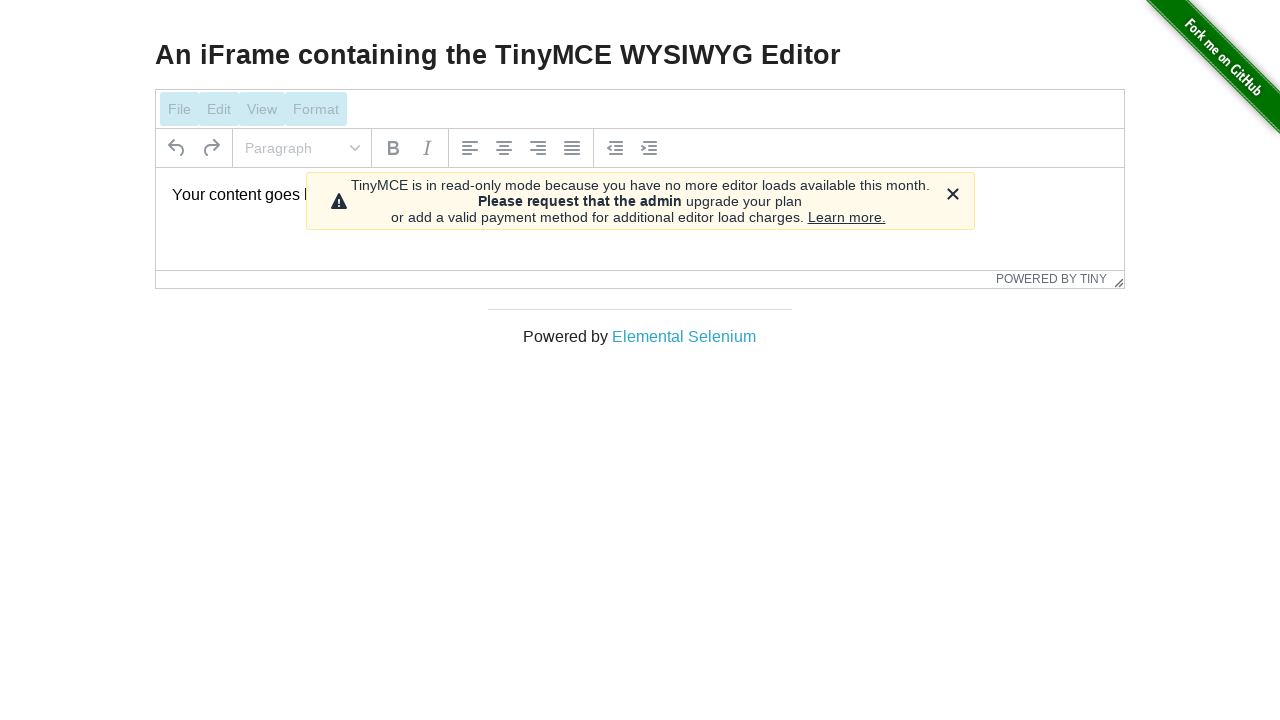

Iframe element loaded and detected
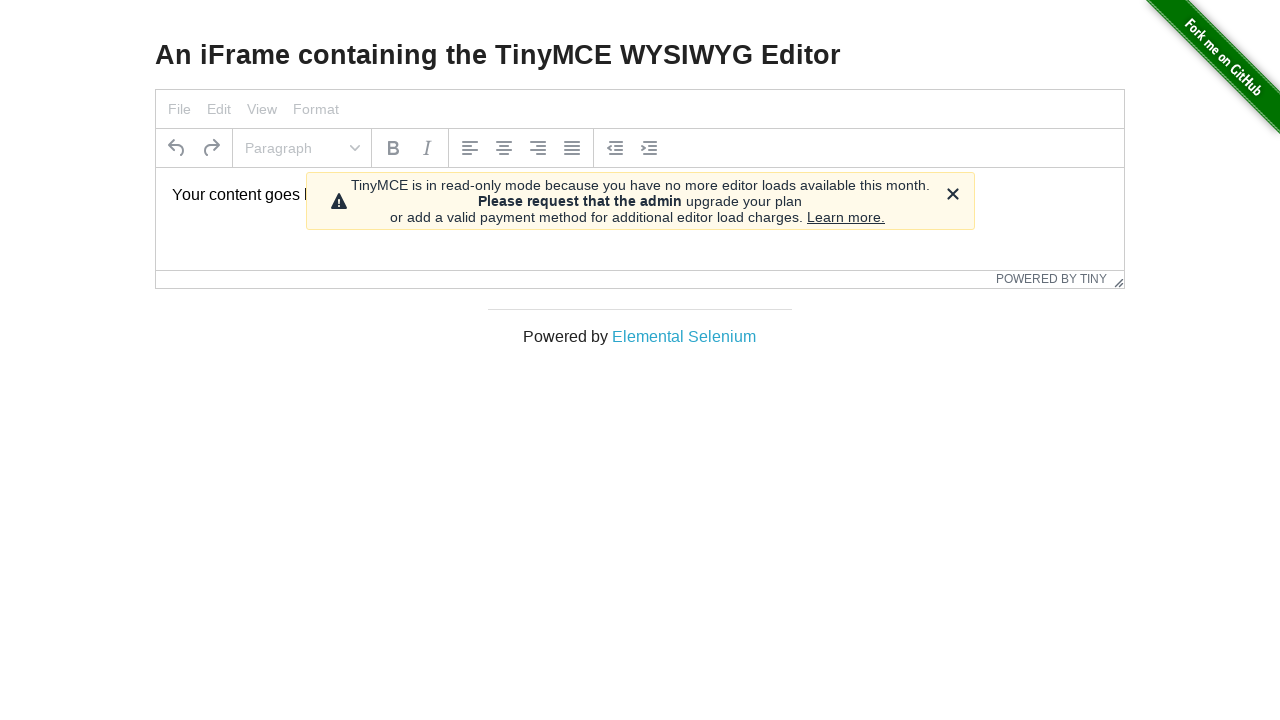

Switched to iframe context
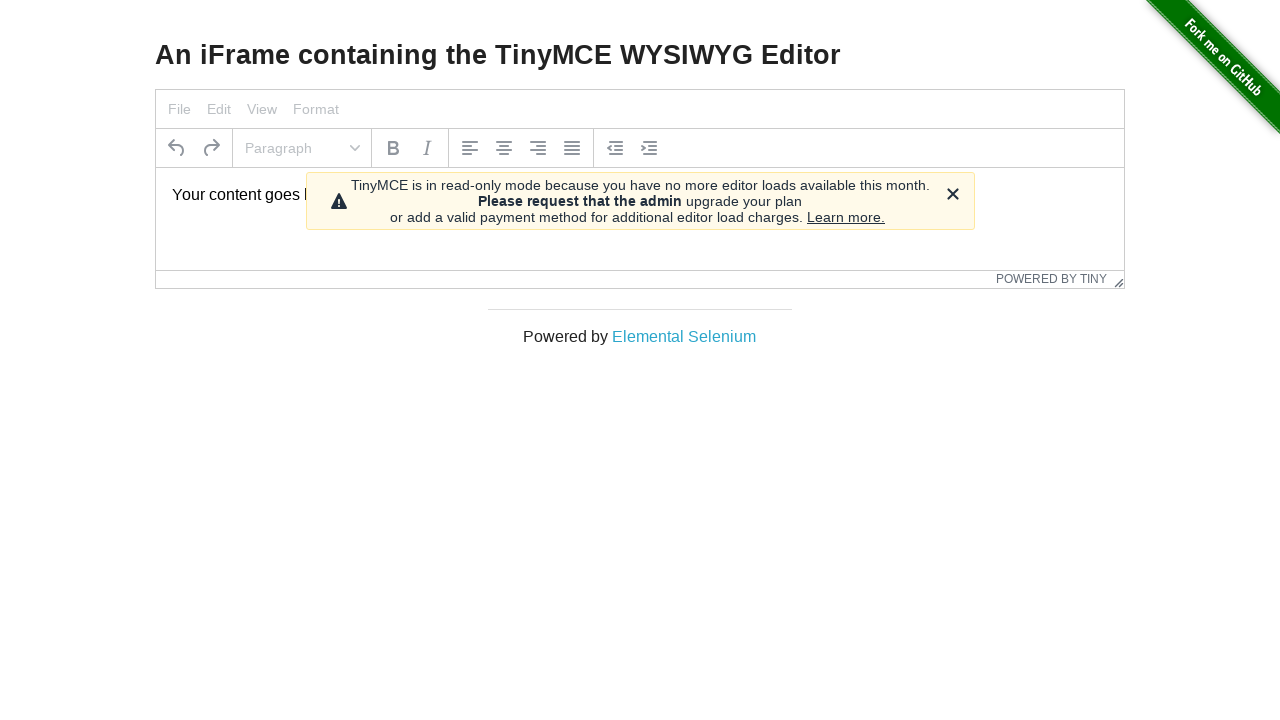

Text content selector found within iframe
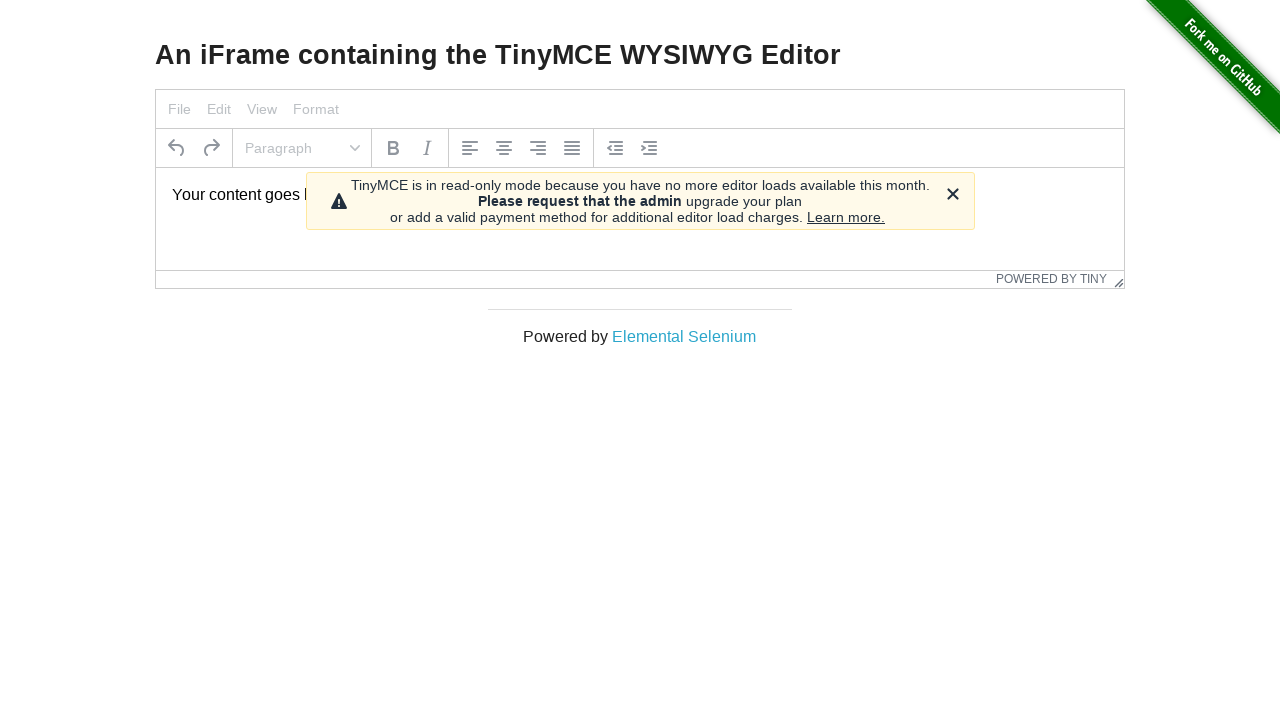

Retrieved text content from iframe: 'Your content goes here.'
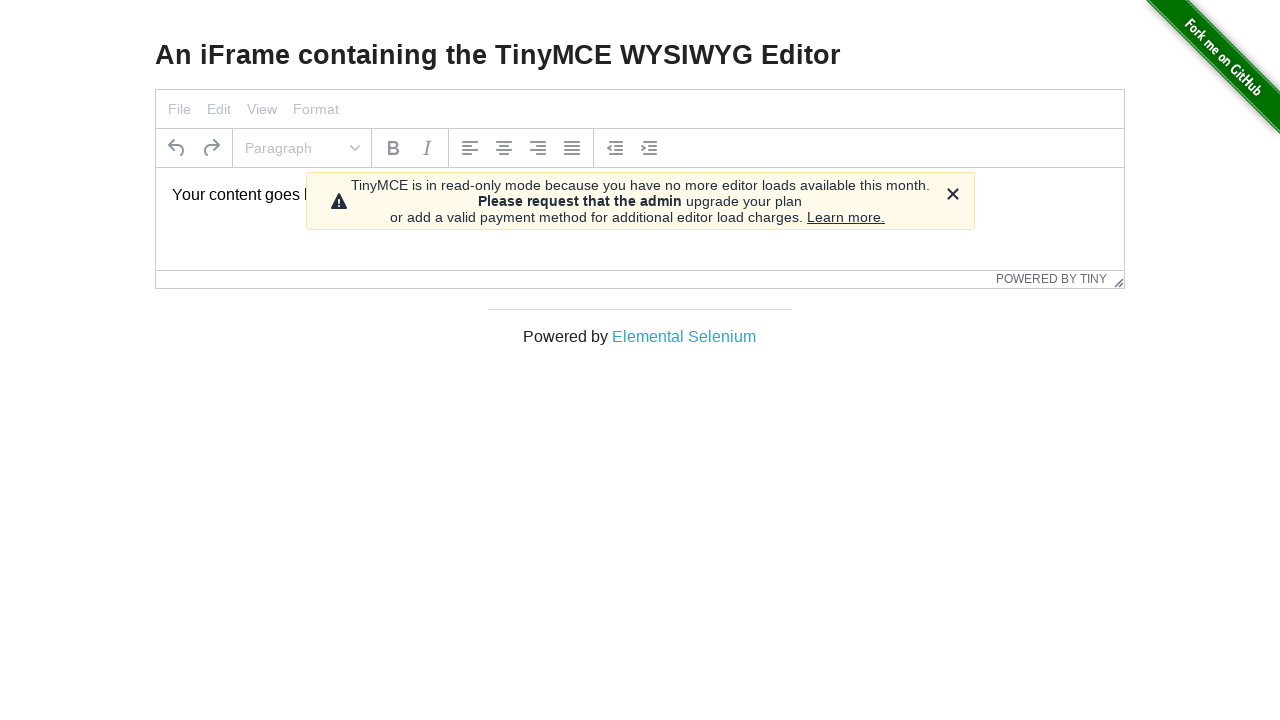

Verified that iframe text content matches expected value
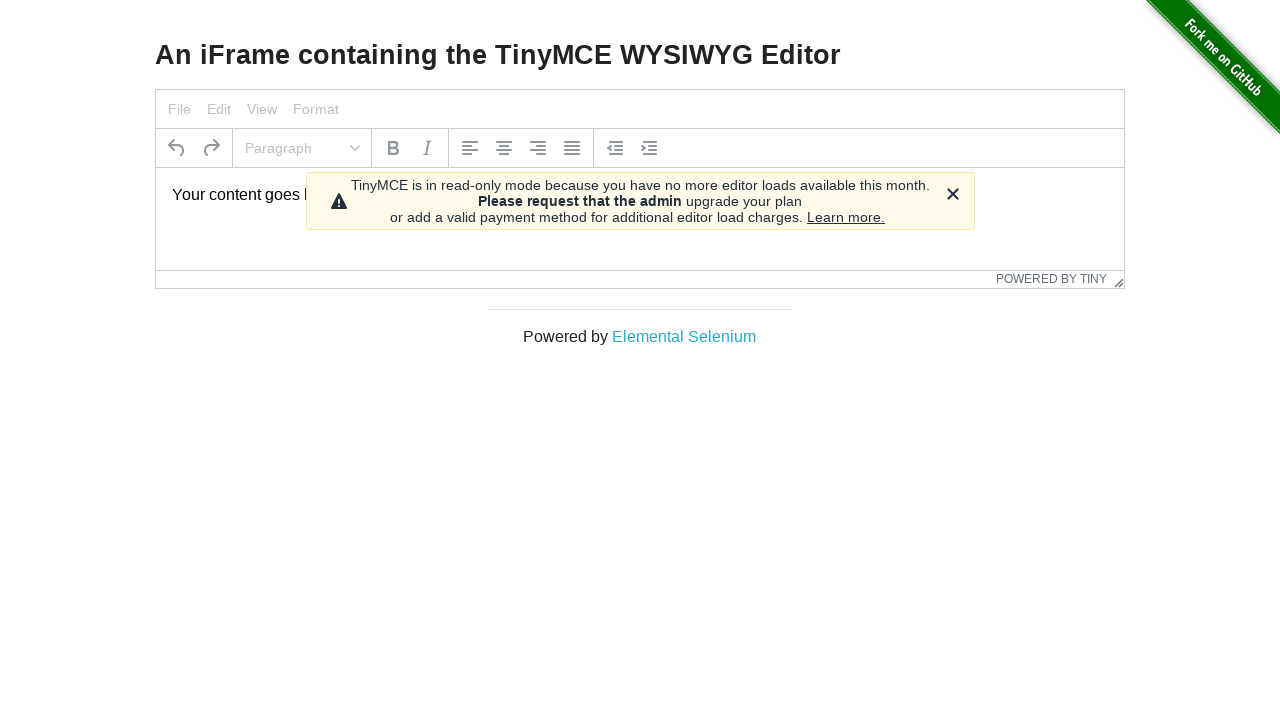

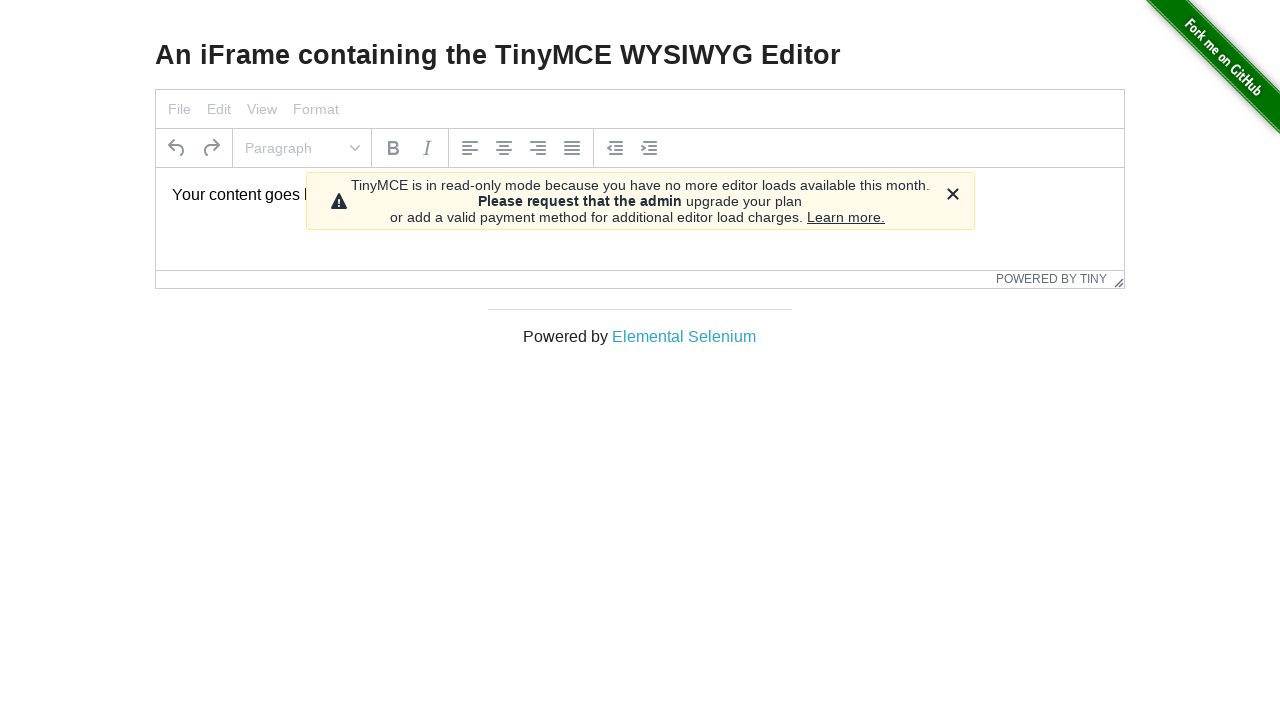